Navigates to the VTiger CRM demo page and verifies it loads successfully

Starting URL: https://demo.vtiger.com/vtigercrm/

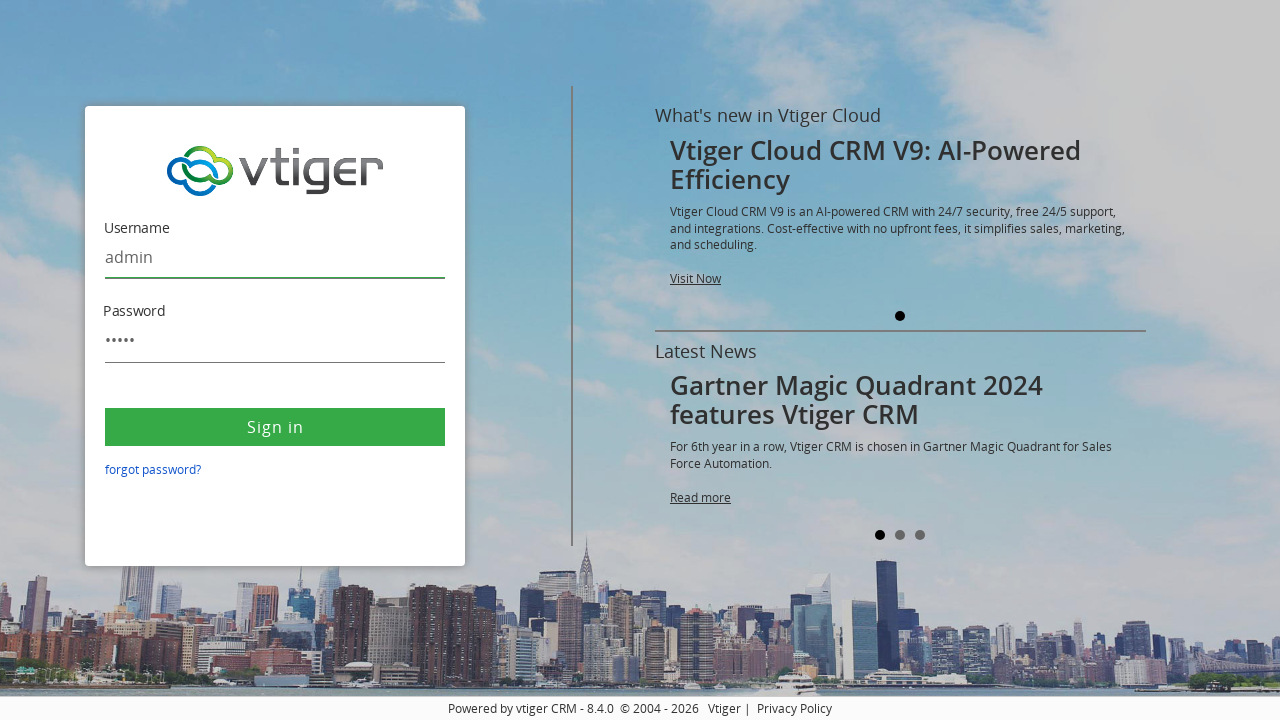

Waited for DOM content to load on VTiger CRM demo page
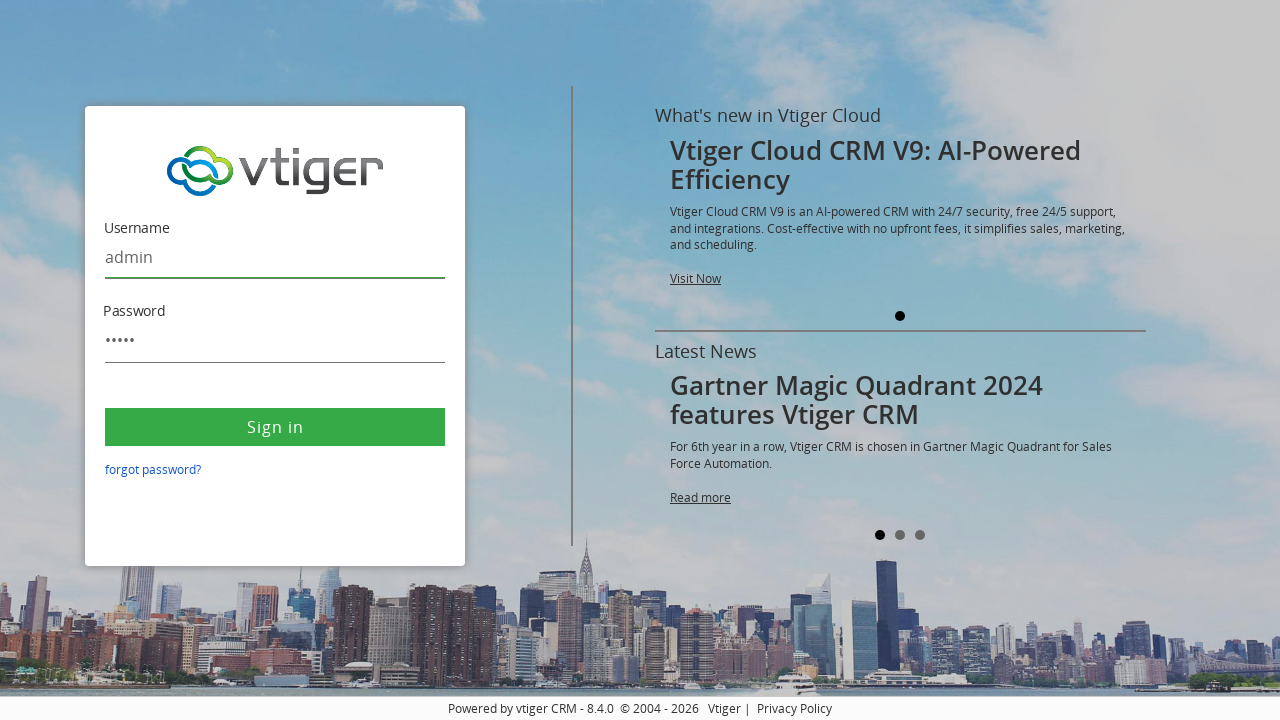

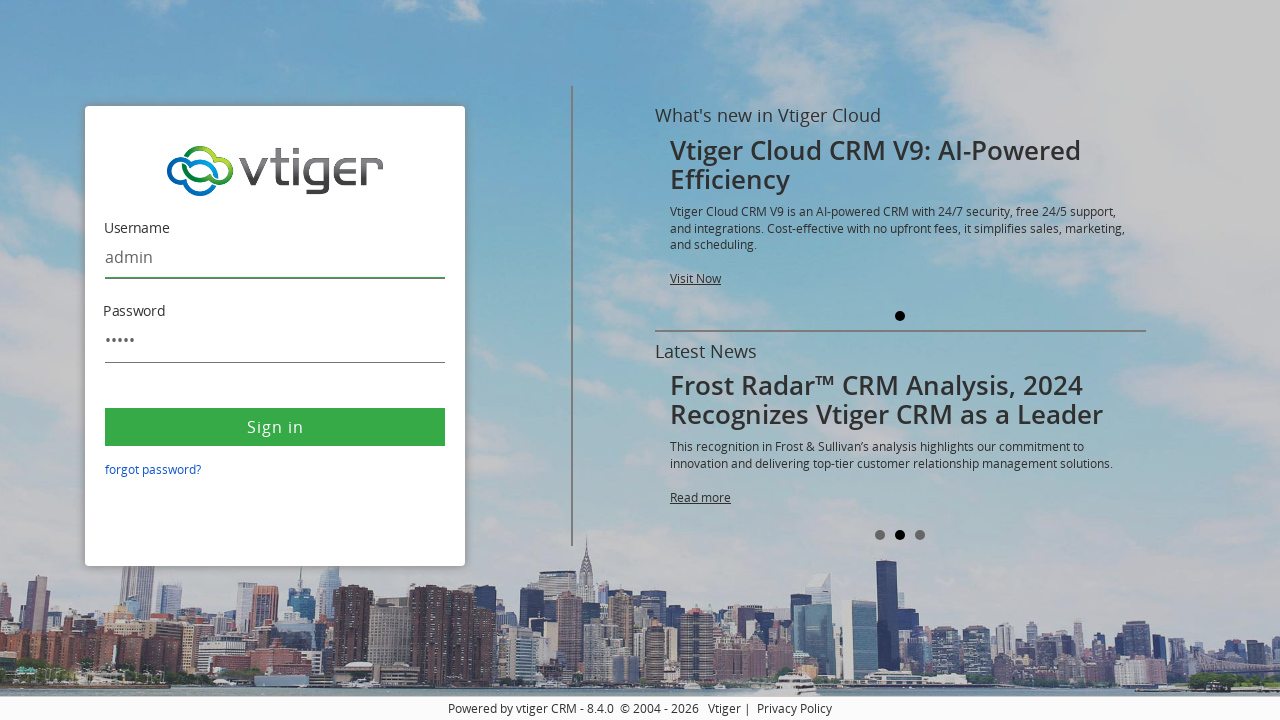